Tests that clicking each navigation link navigates to the correct URL

Starting URL: https://coffee-cart.app/

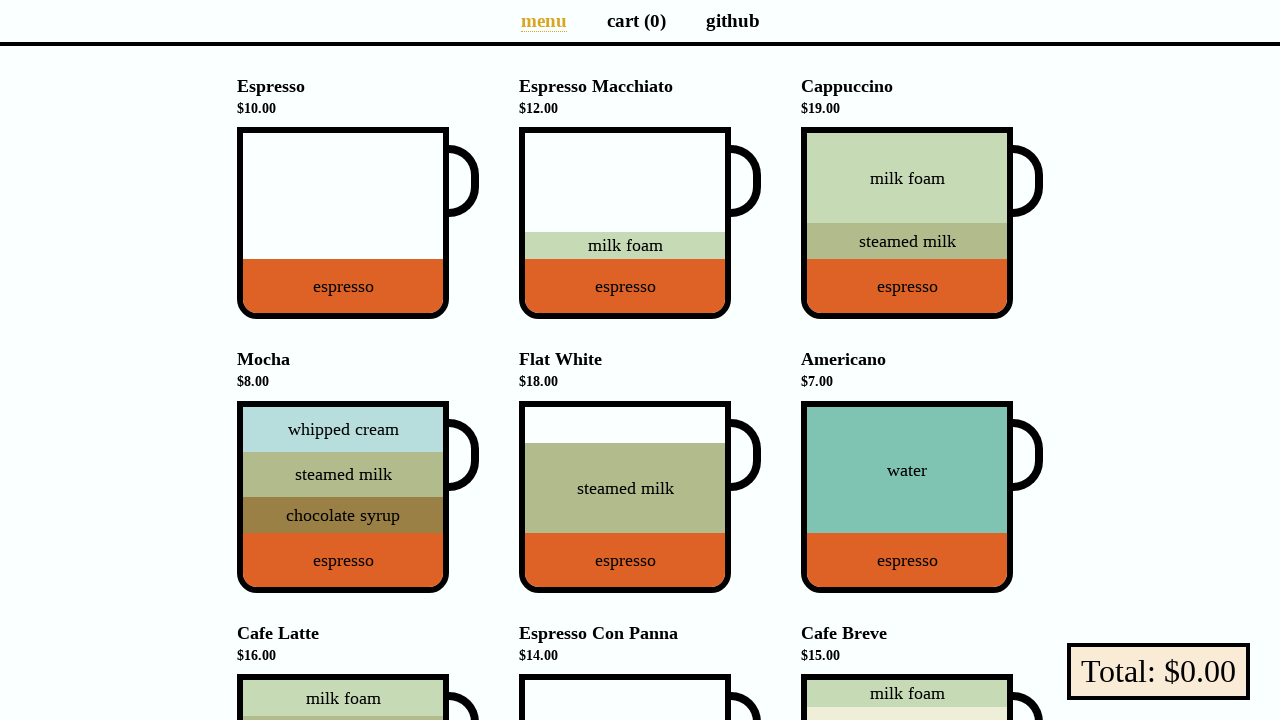

Navigated to Coffee Cart home page (iteration 1)
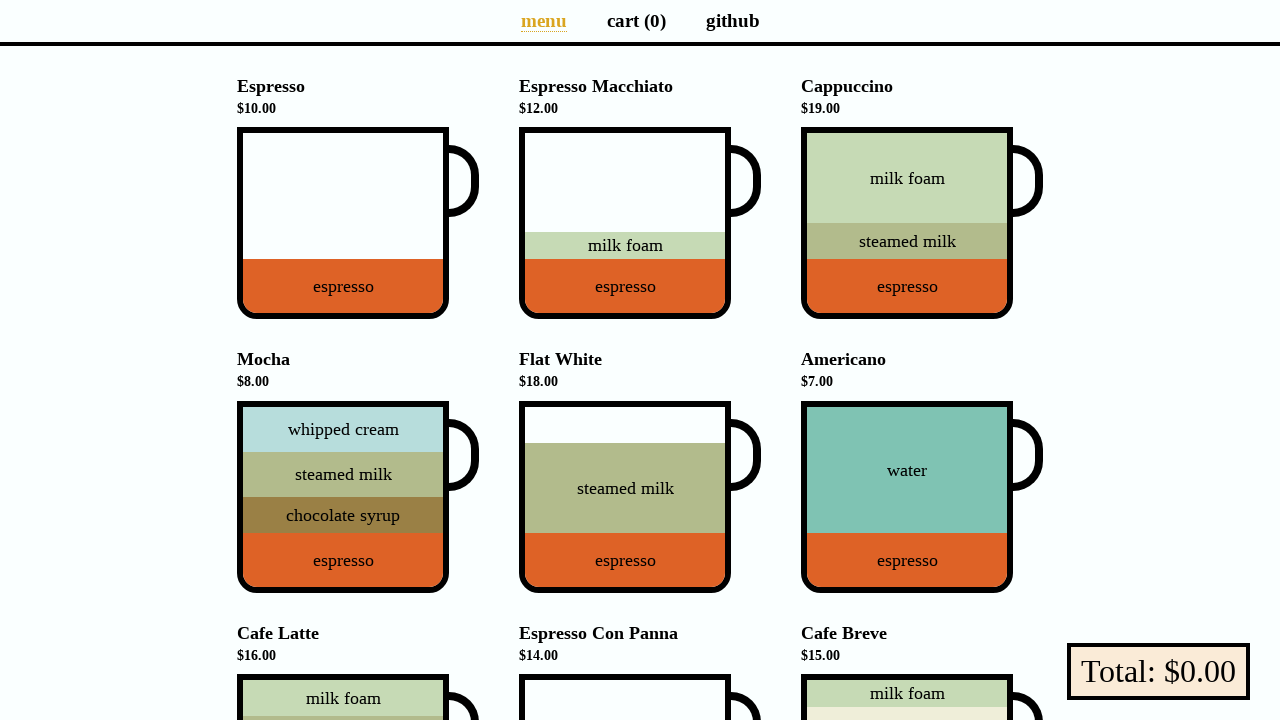

Located navigation links element (iteration 1)
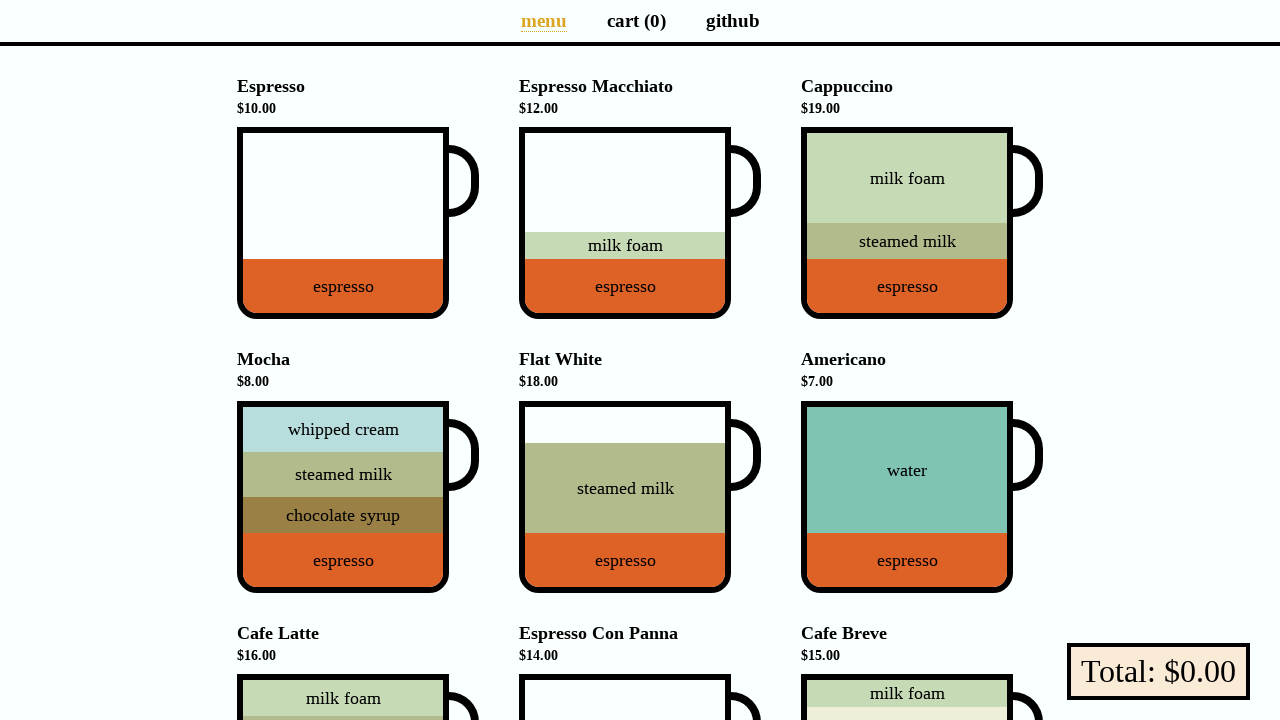

Clicked navigation link at index 0 at (544, 21) on #app ul[data-v-bb7b5941] li[data-v-bb7b5941] >> nth=0
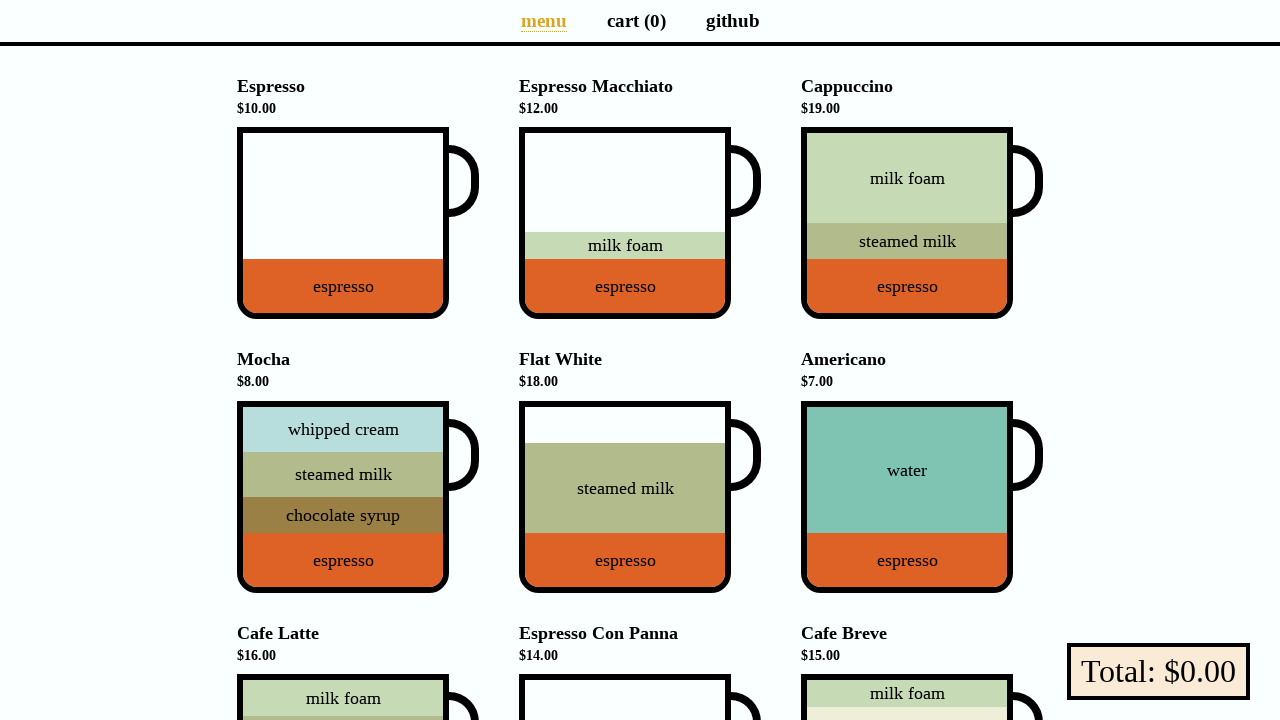

Wait completed for URL: https://coffee-cart.app/
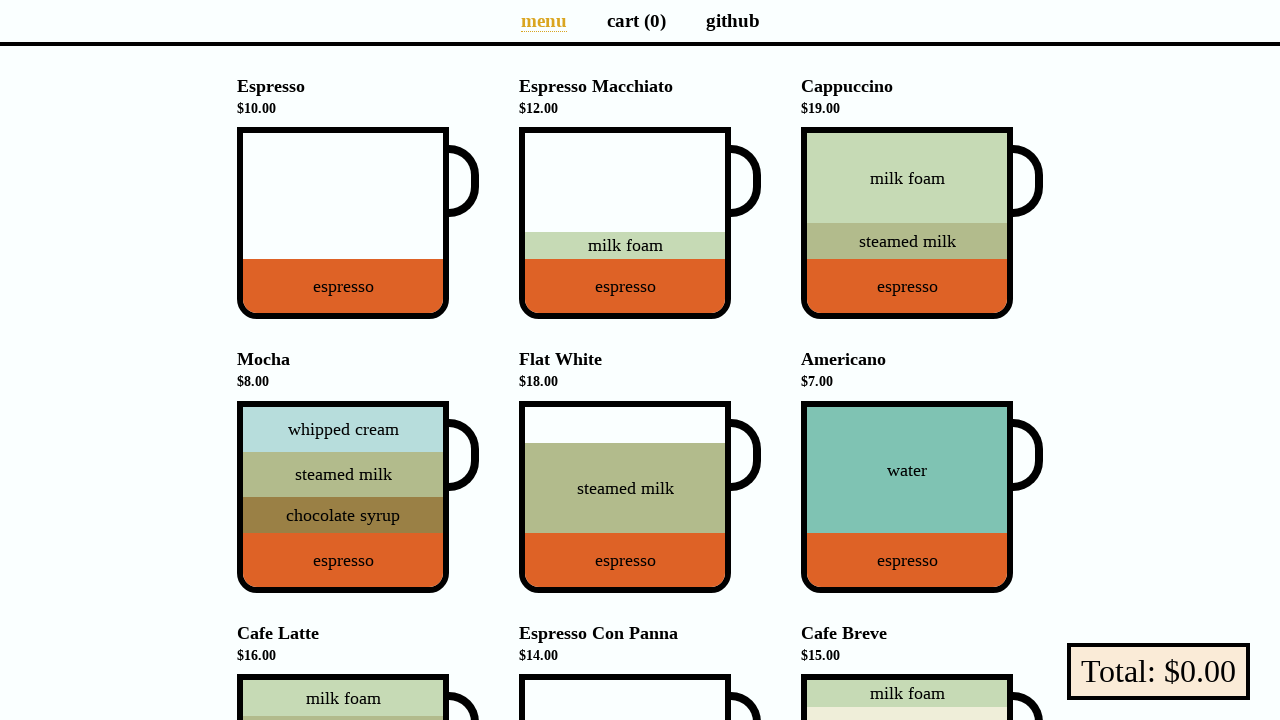

Assertion passed: Current URL matches expected URL https://coffee-cart.app/
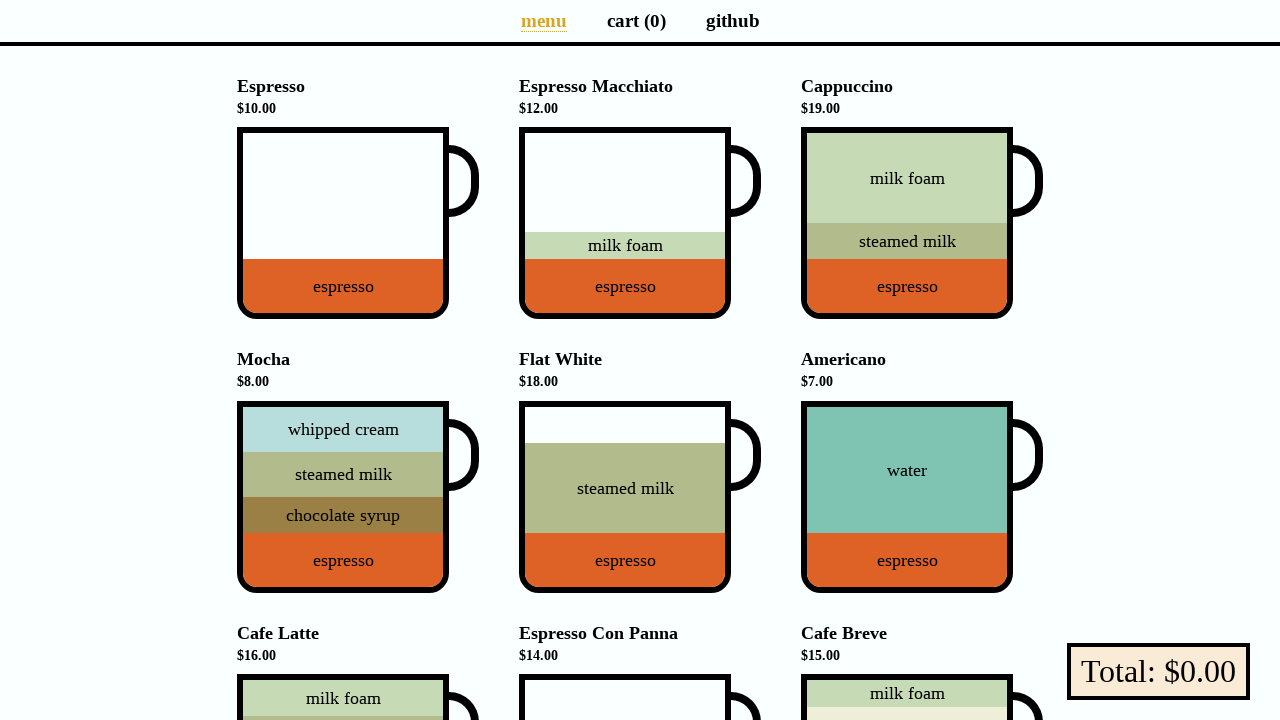

Navigated to Coffee Cart home page (iteration 2)
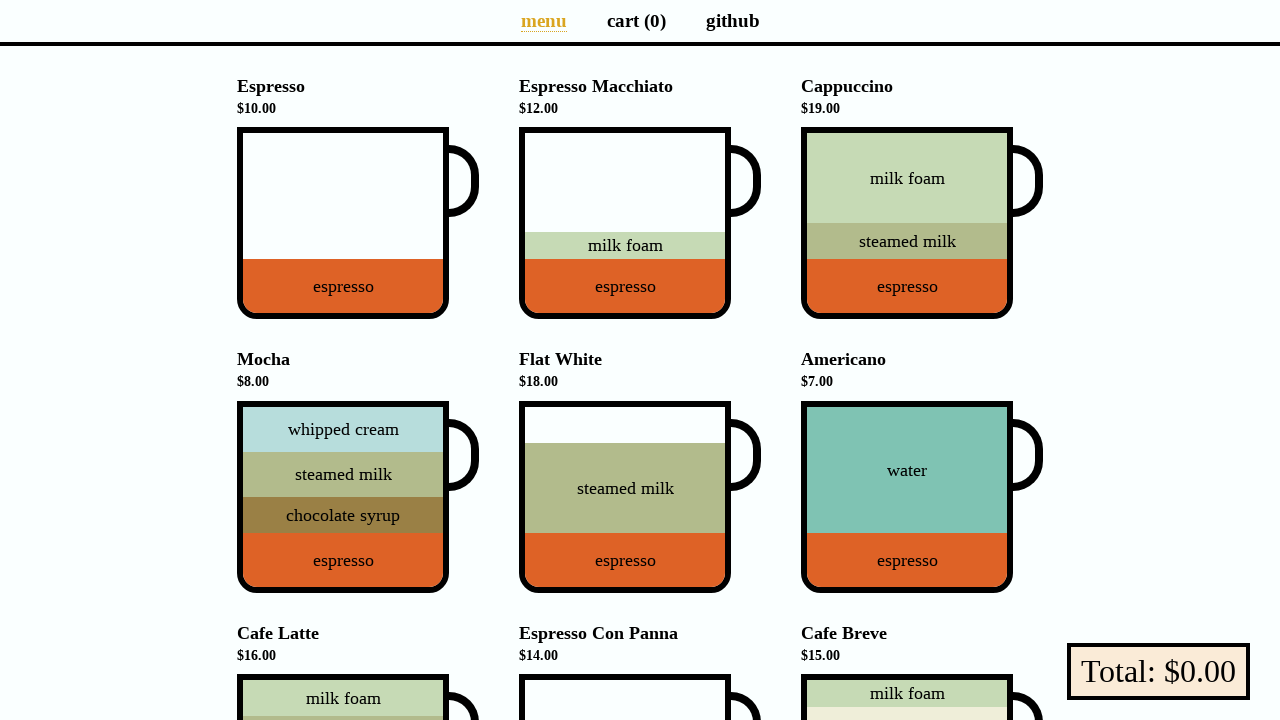

Located navigation links element (iteration 2)
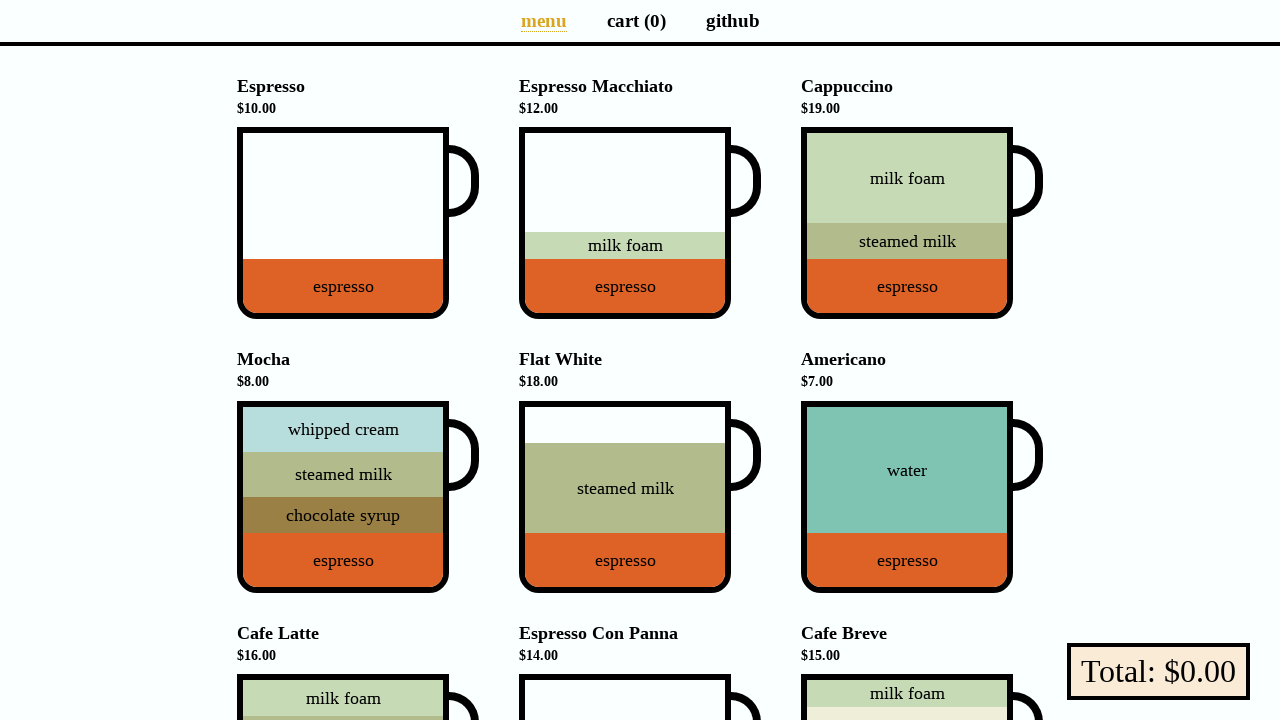

Clicked navigation link at index 1 at (636, 21) on #app ul[data-v-bb7b5941] li[data-v-bb7b5941] >> nth=1
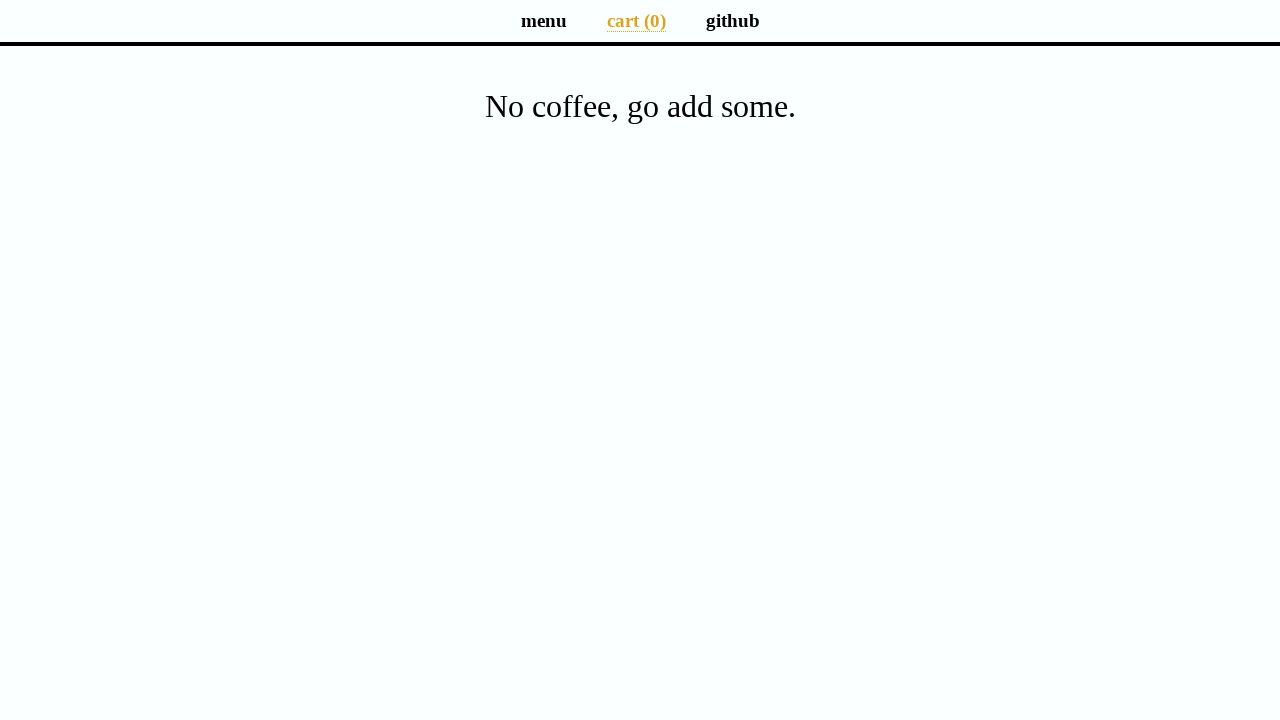

Wait completed for URL: https://coffee-cart.app/cart
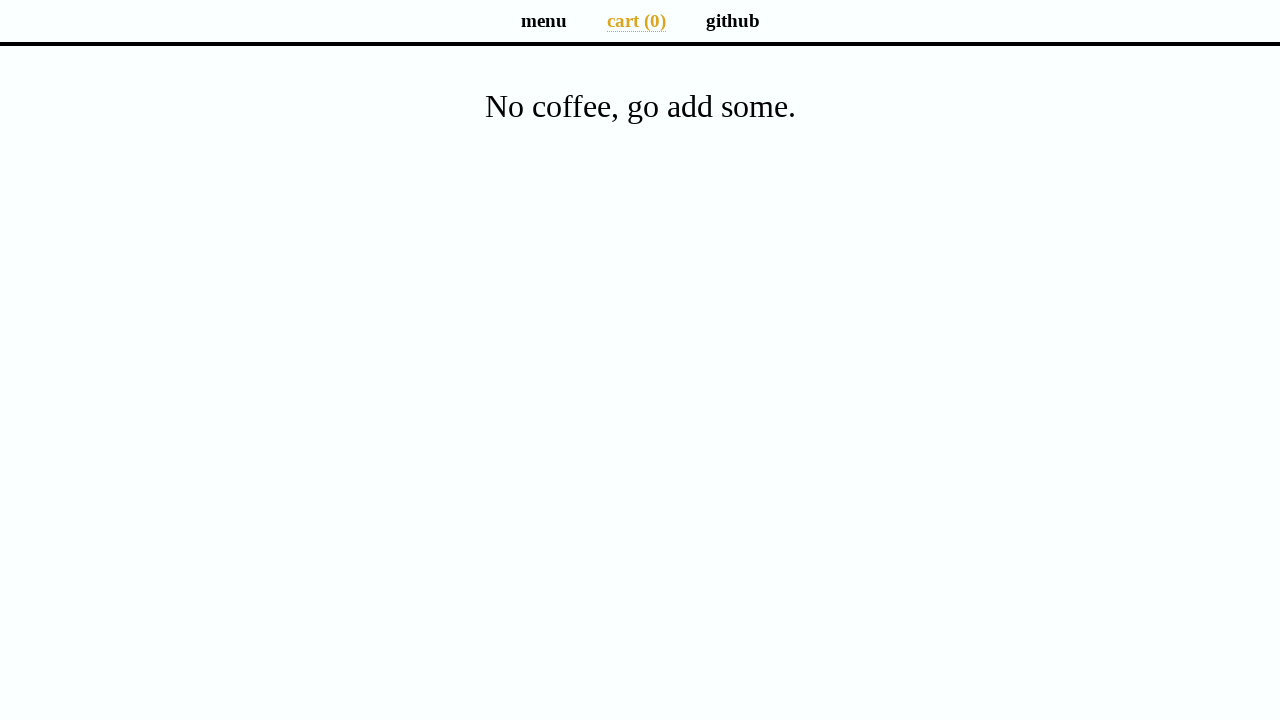

Assertion passed: Current URL matches expected URL https://coffee-cart.app/cart
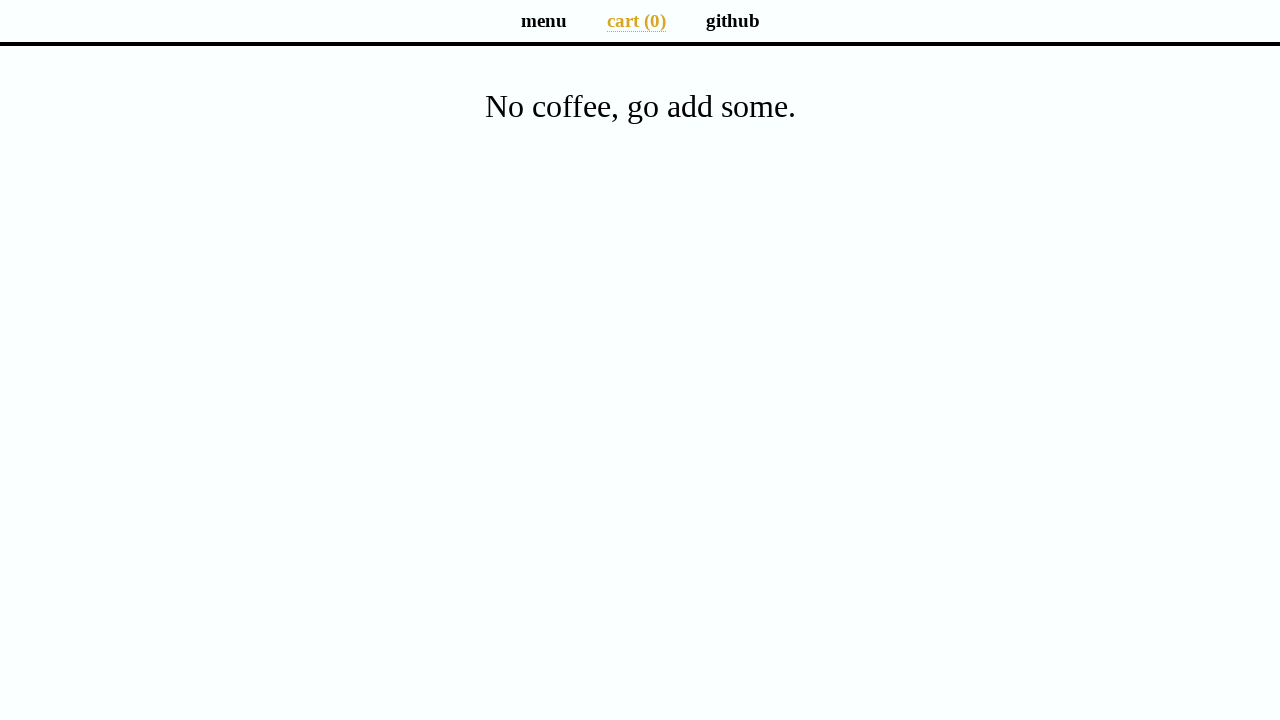

Navigated to Coffee Cart home page (iteration 3)
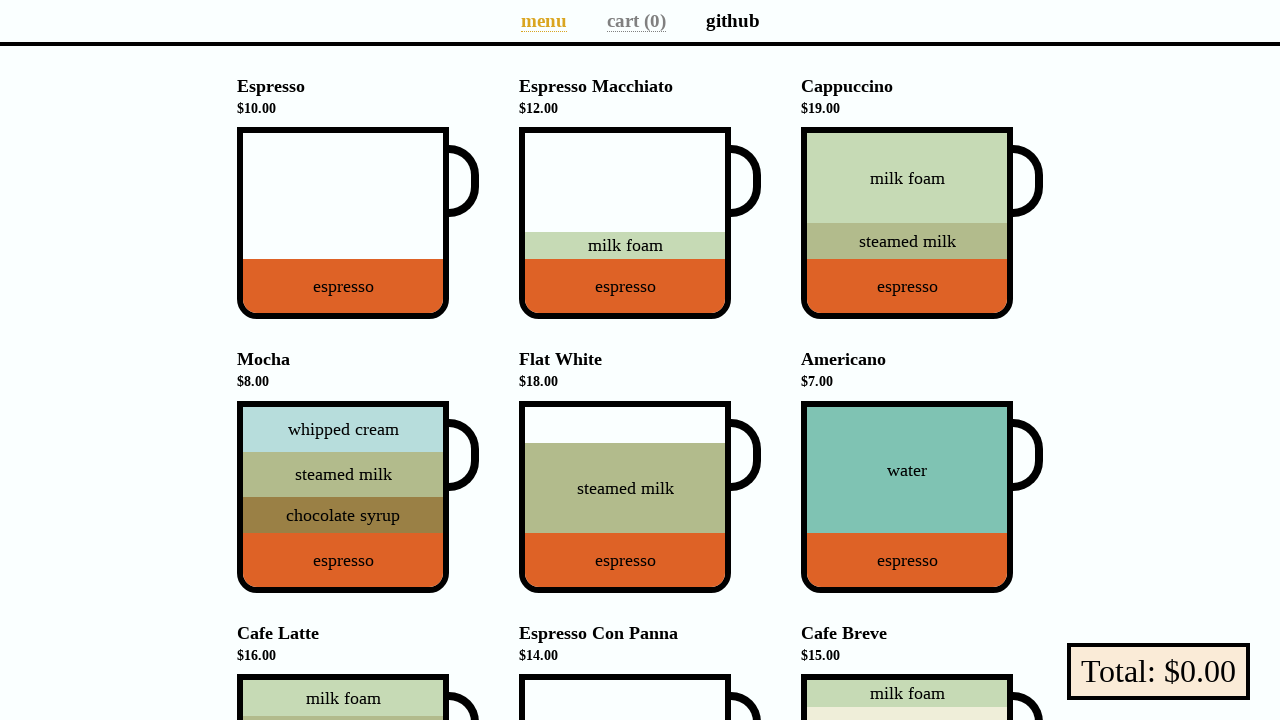

Located navigation links element (iteration 3)
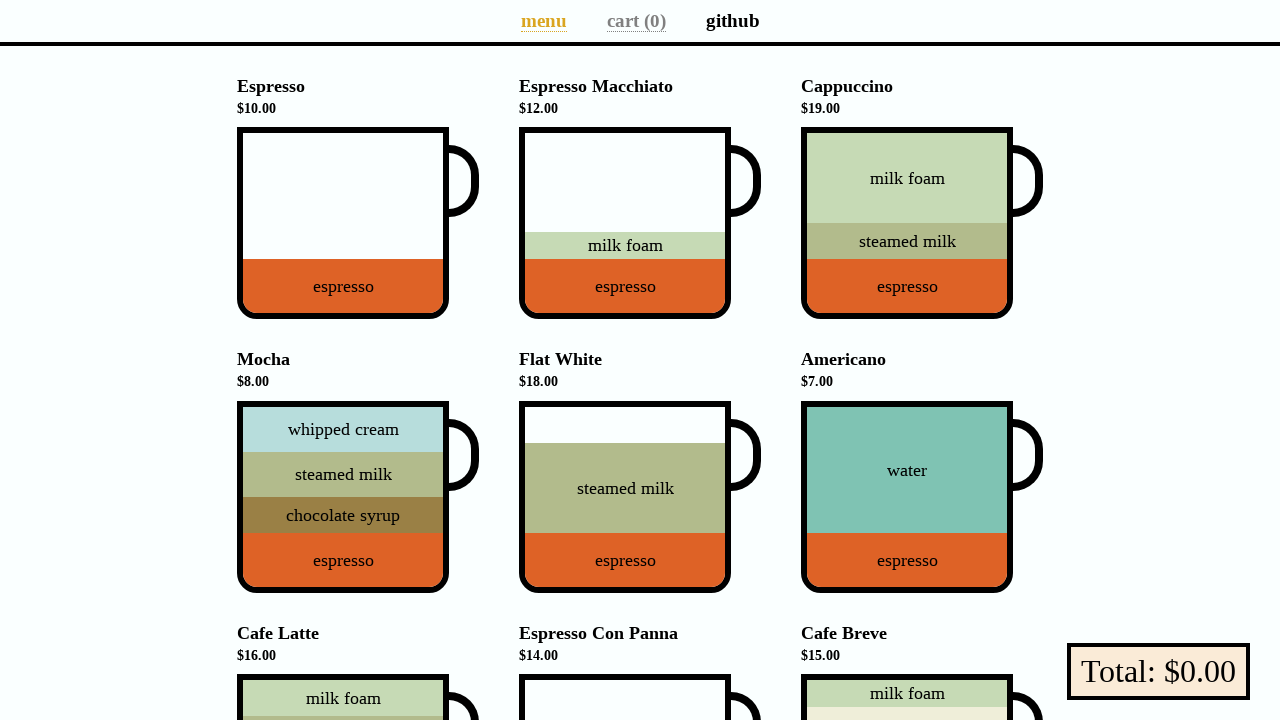

Clicked navigation link at index 2 at (732, 21) on #app ul[data-v-bb7b5941] li[data-v-bb7b5941] >> nth=2
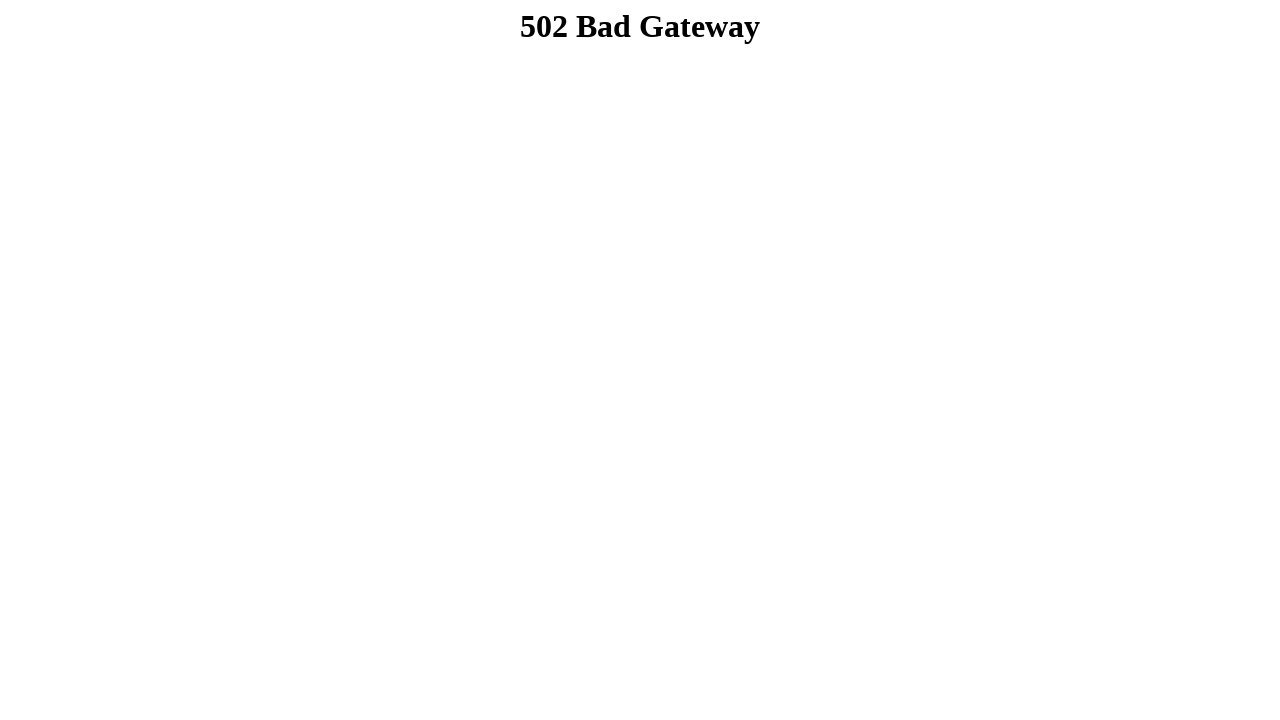

Wait completed for URL: https://coffee-cart.app/github
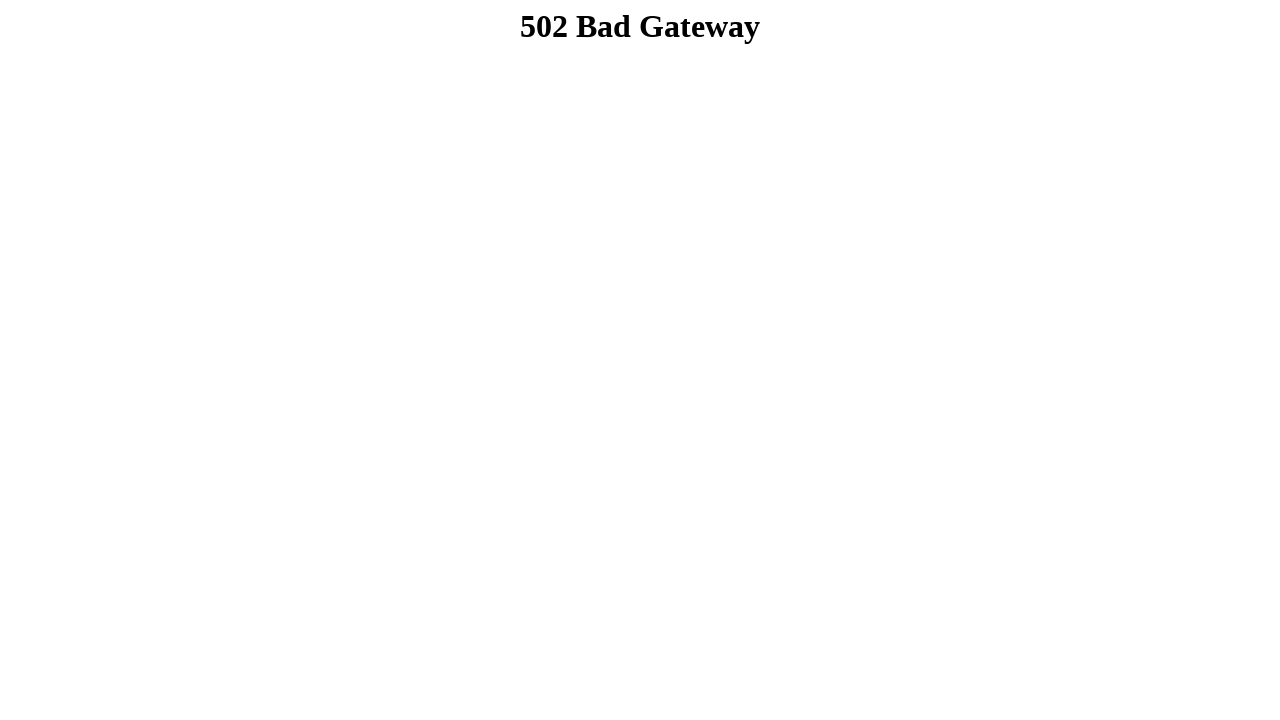

Assertion passed: Current URL matches expected URL https://coffee-cart.app/github
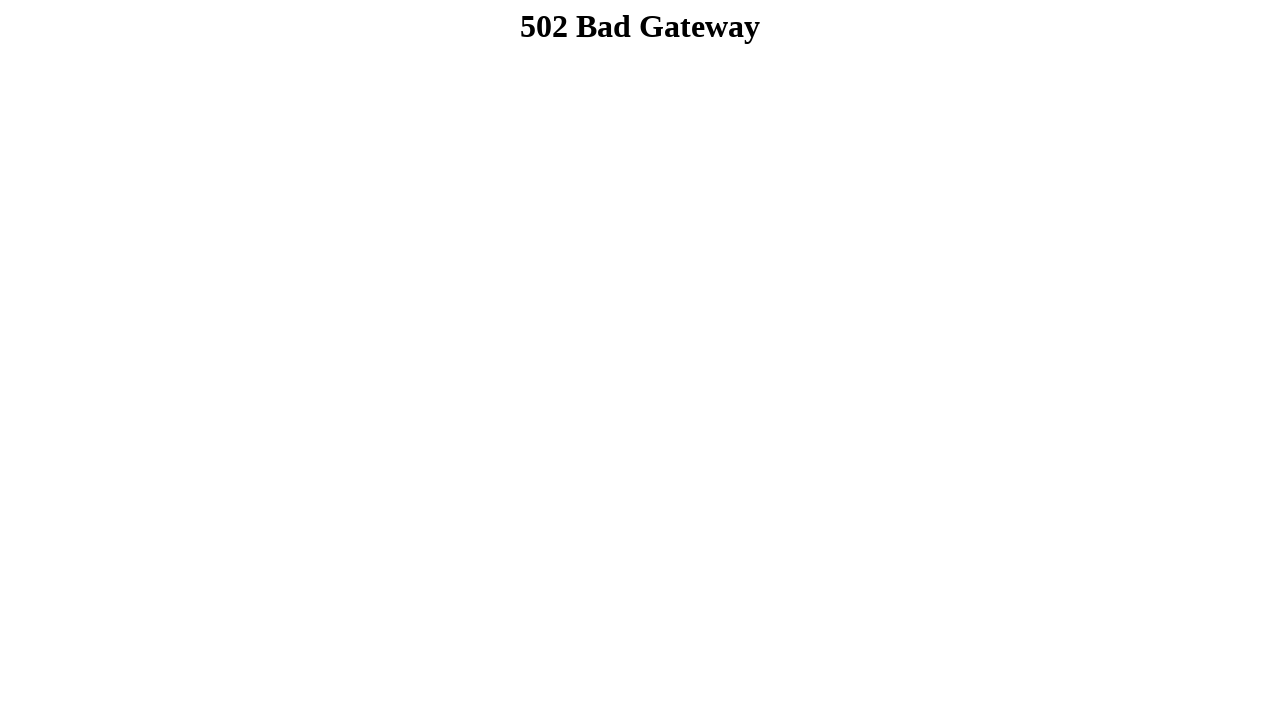

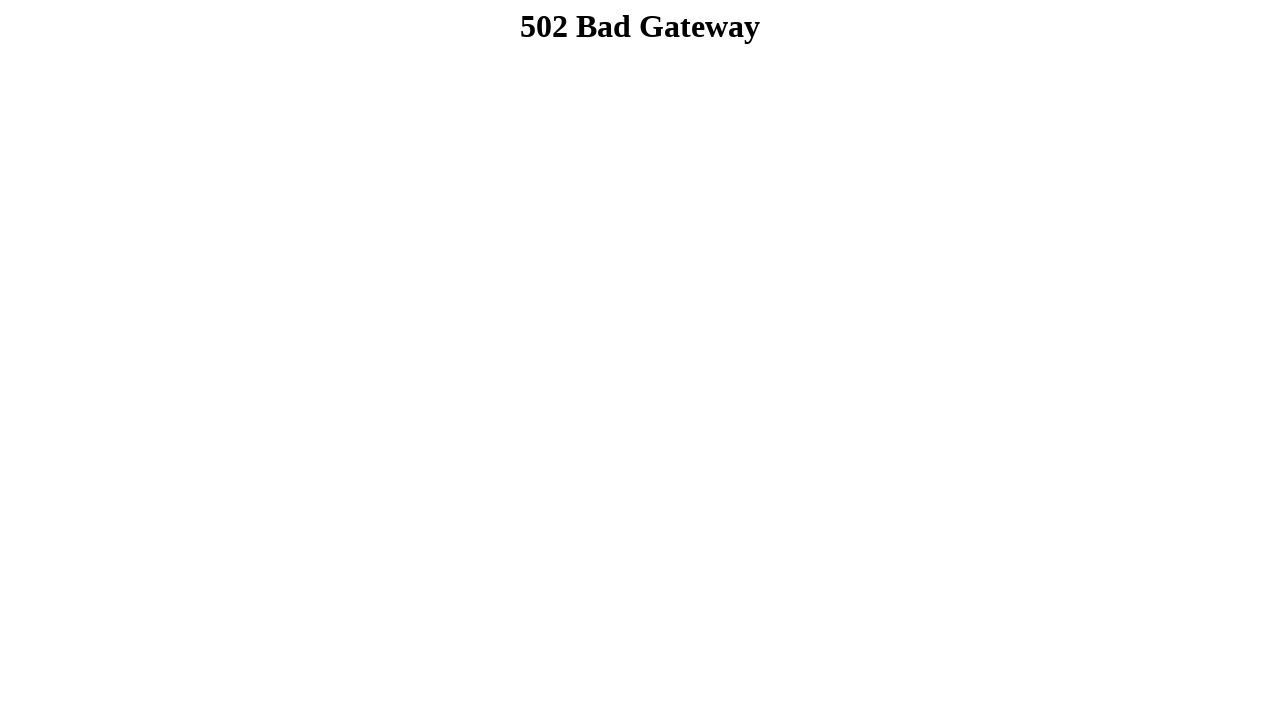